Tests show/hide functionality by clicking a toggle button and checking element visibility states

Starting URL: https://www.w3schools.com/howto/howto_js_toggle_hide_show.asp

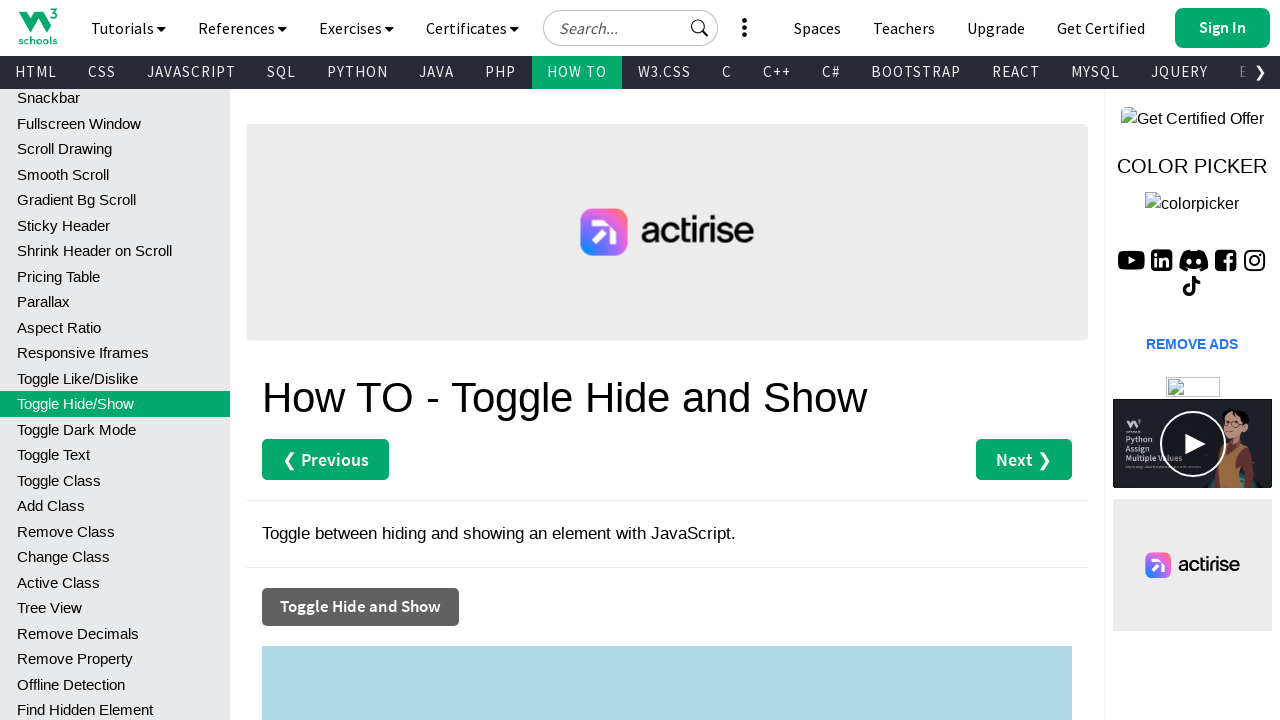

Checked initial visibility state of myDIV element
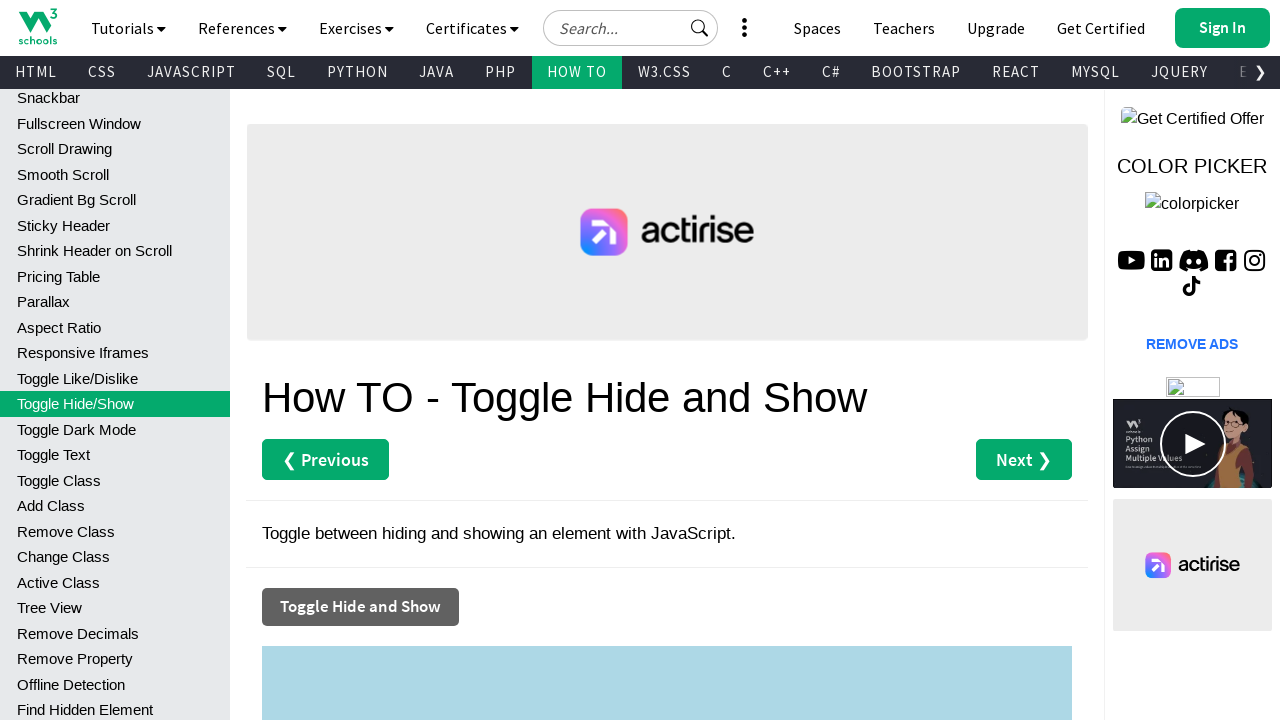

Clicked toggle button to change element visibility at (360, 607) on xpath=//*[@id="main"]/button
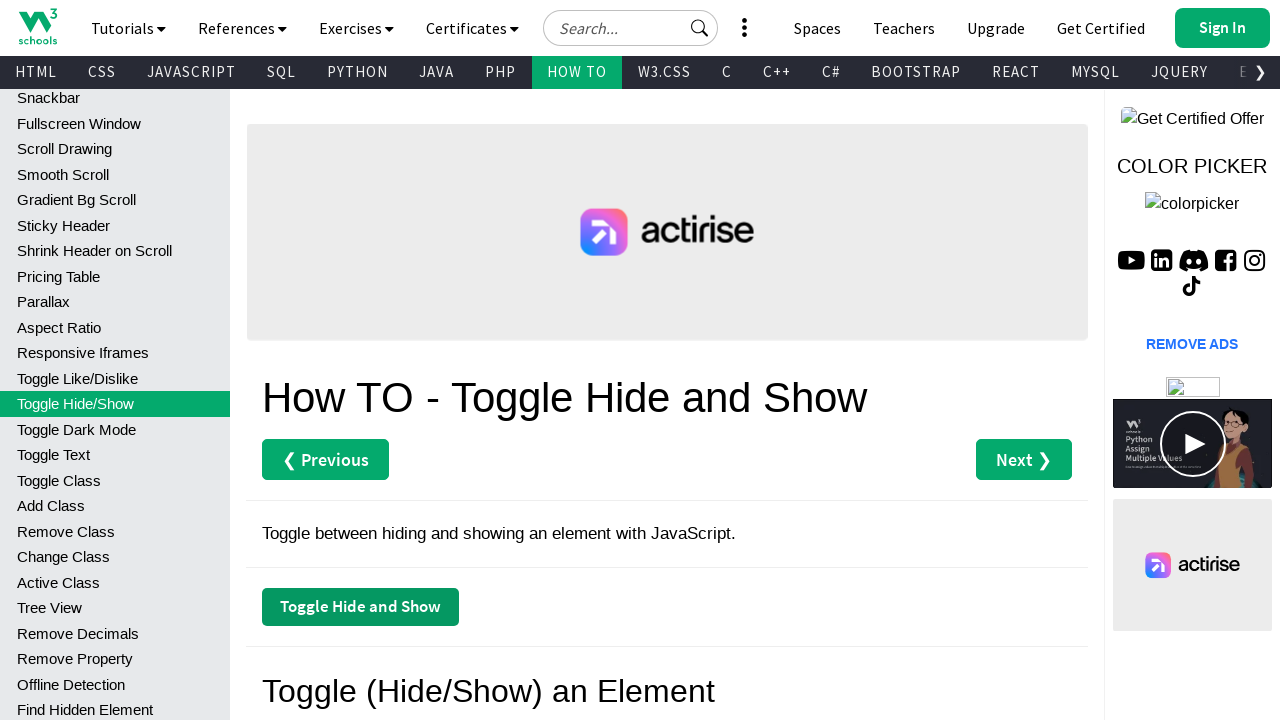

Checked visibility state of myDIV element after toggle click
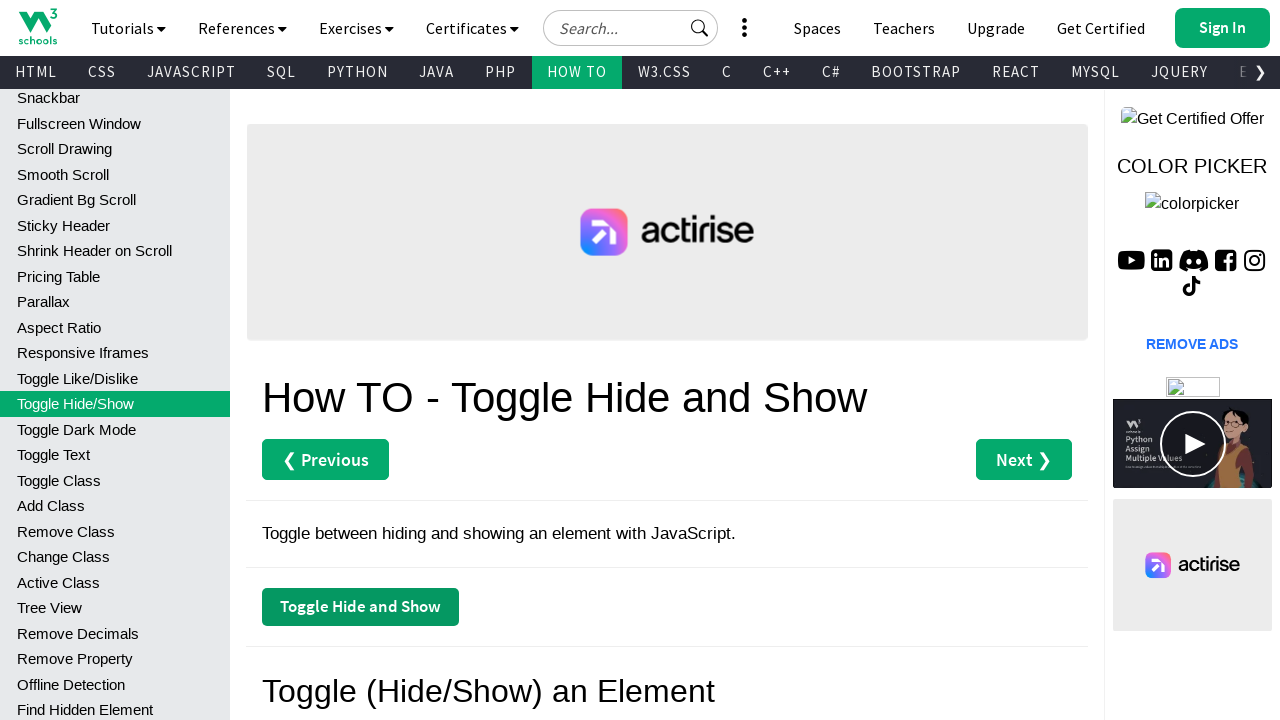

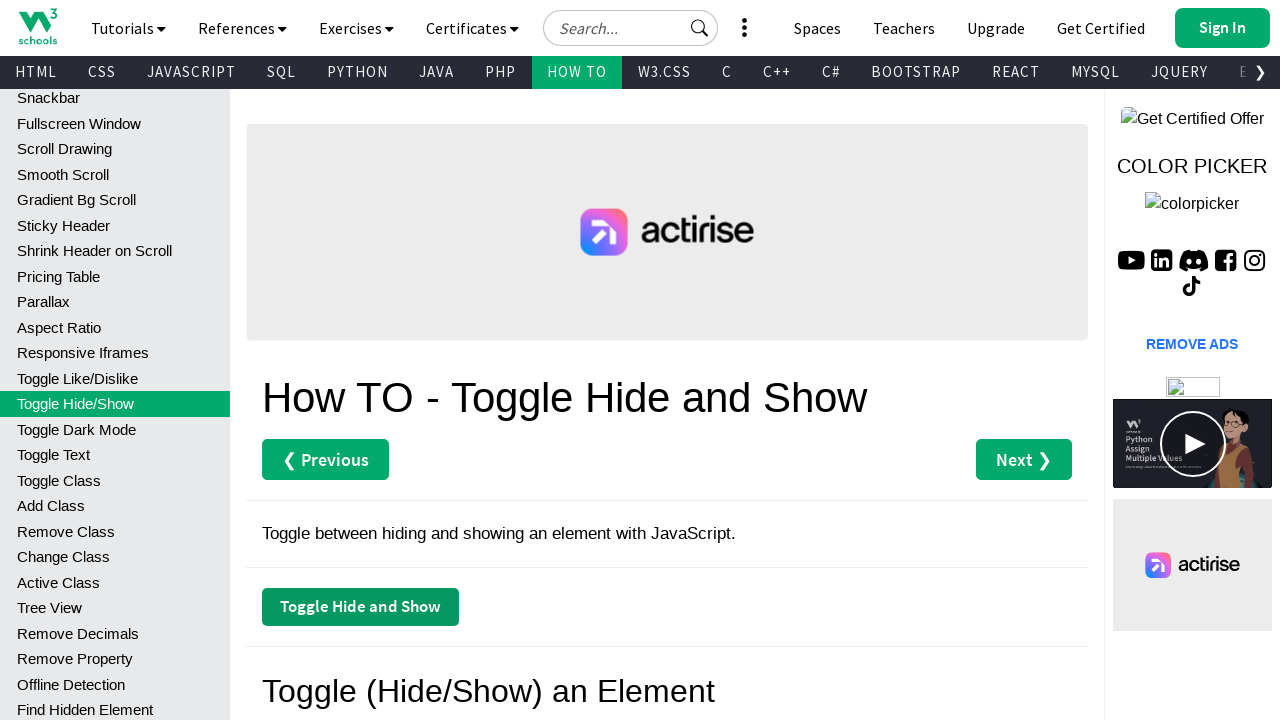